Tests that an error message appears when trying to add a note with an empty title field

Starting URL: https://testpages.eviltester.com/styled/apps/notes/simplenotes.html

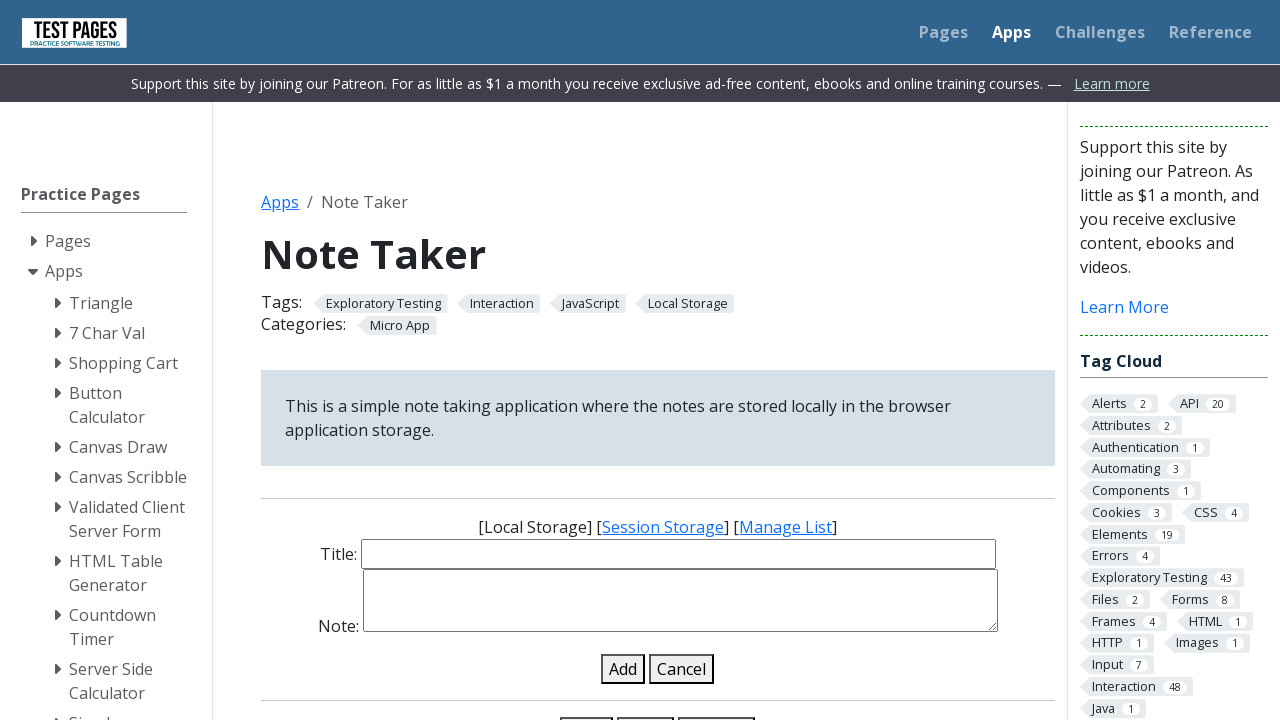

Cleared the title input field on #note-title-input
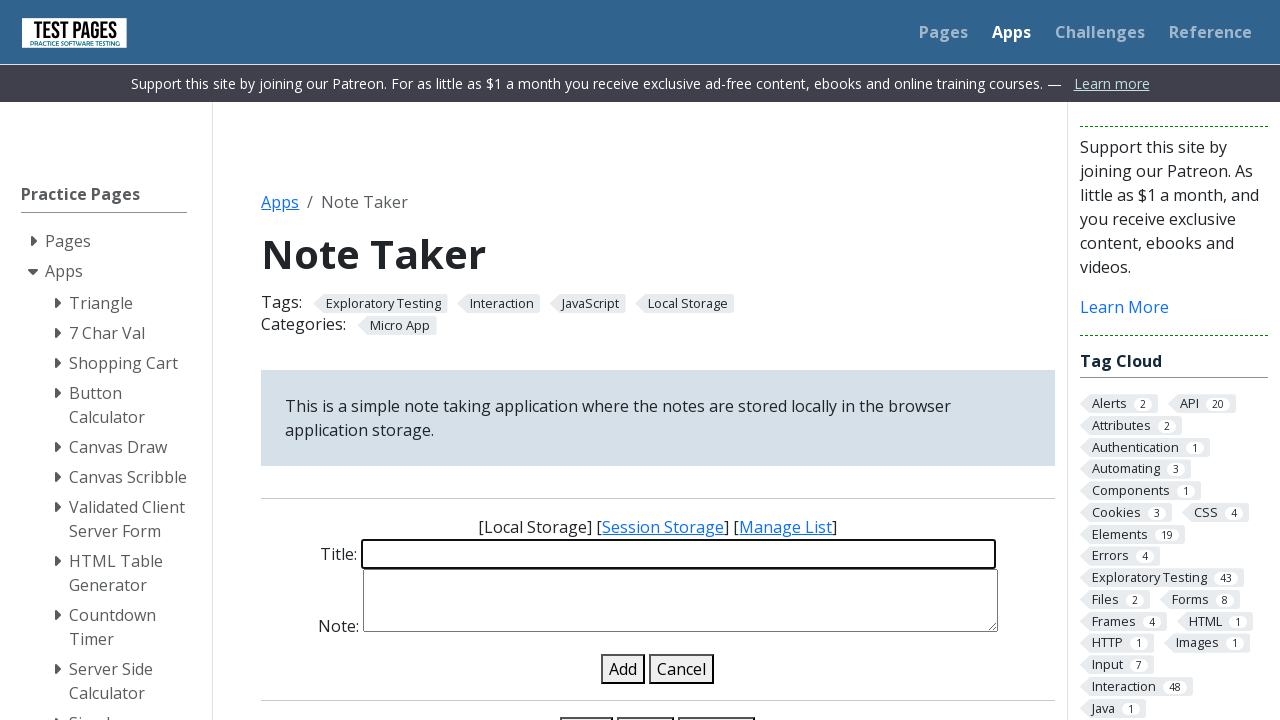

Clicked the add note button at (623, 669) on #add-note
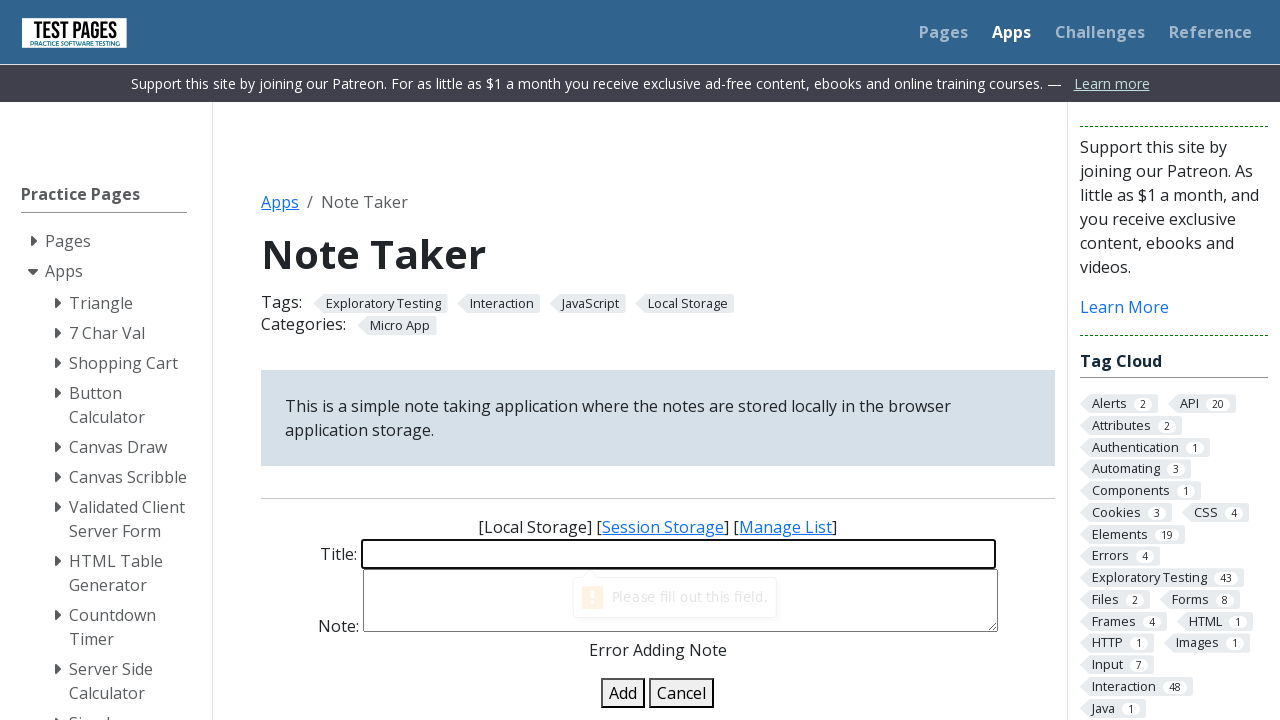

Error message appeared for empty title field
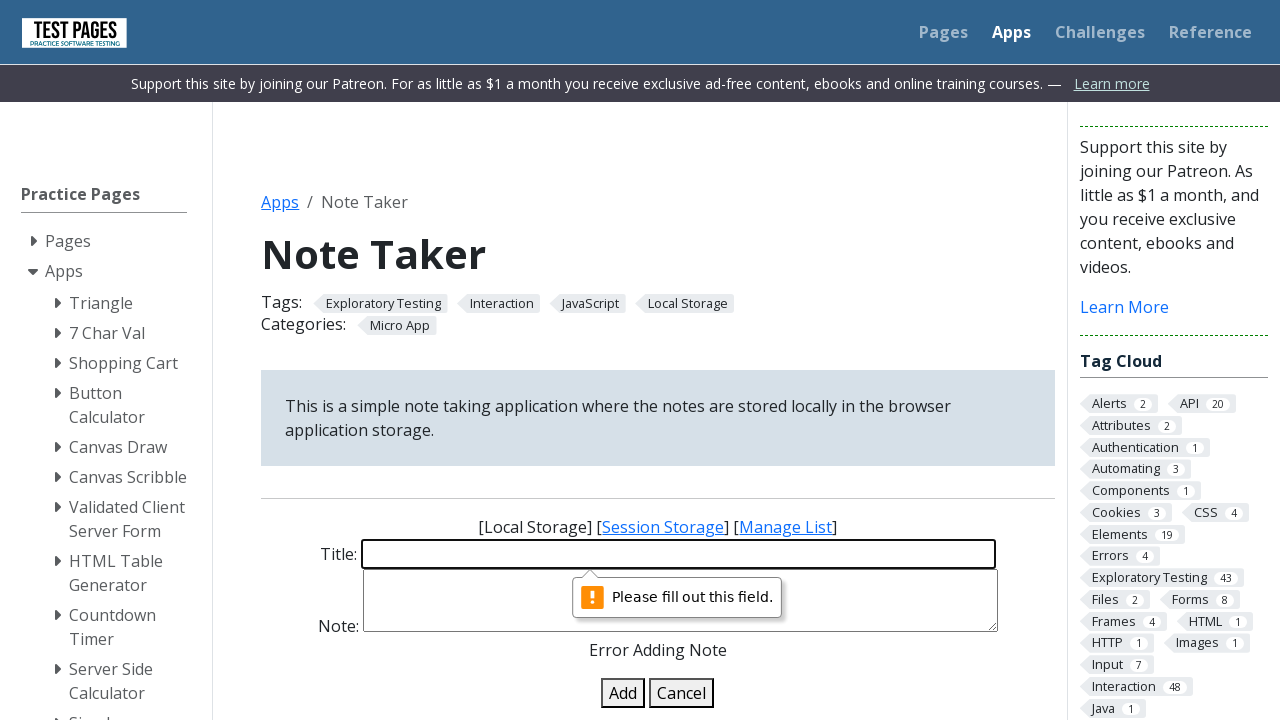

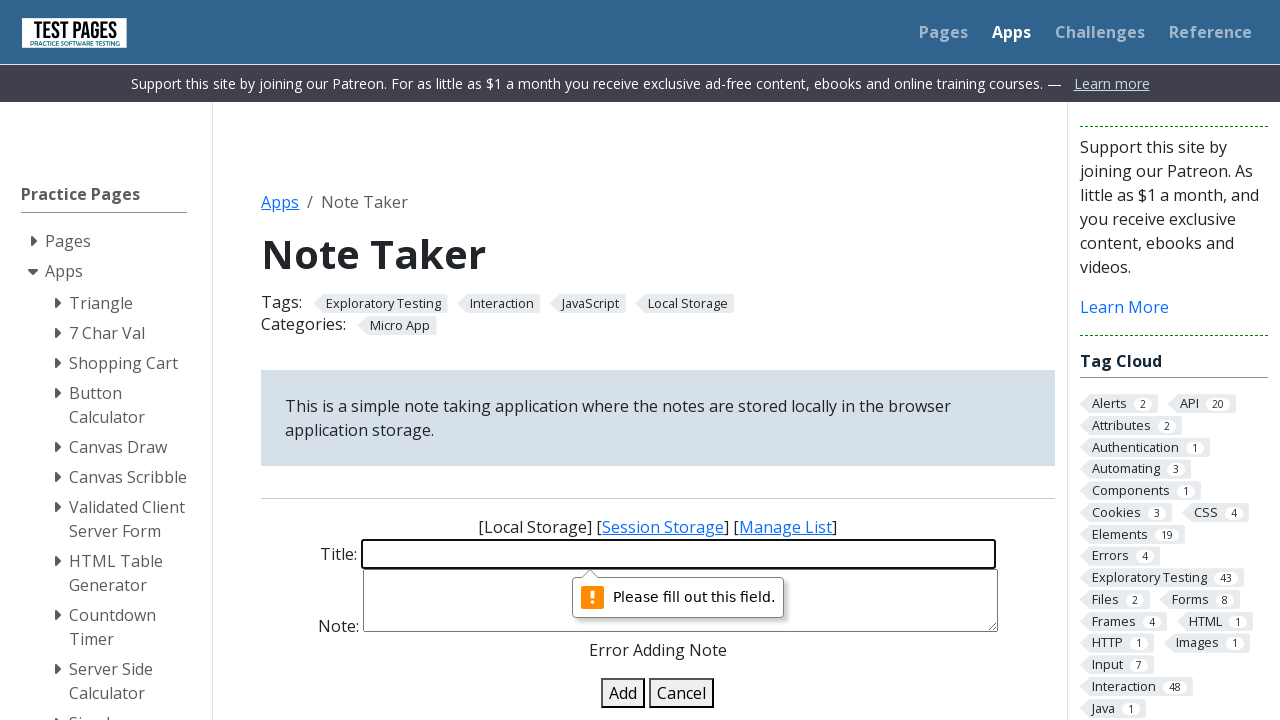